Retrieves and prints the page title and URL of the GoDaddy homepage

Starting URL: https://www.godaddy.com/

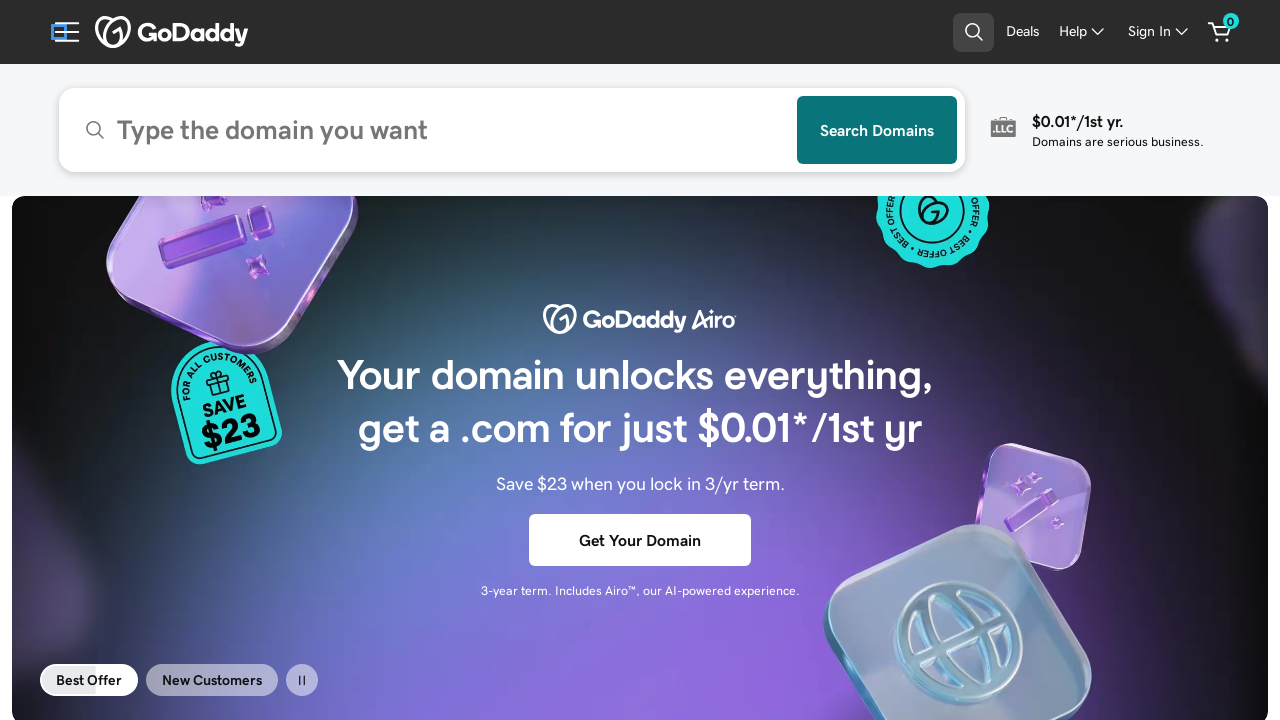

Retrieved and printed page title from GoDaddy homepage
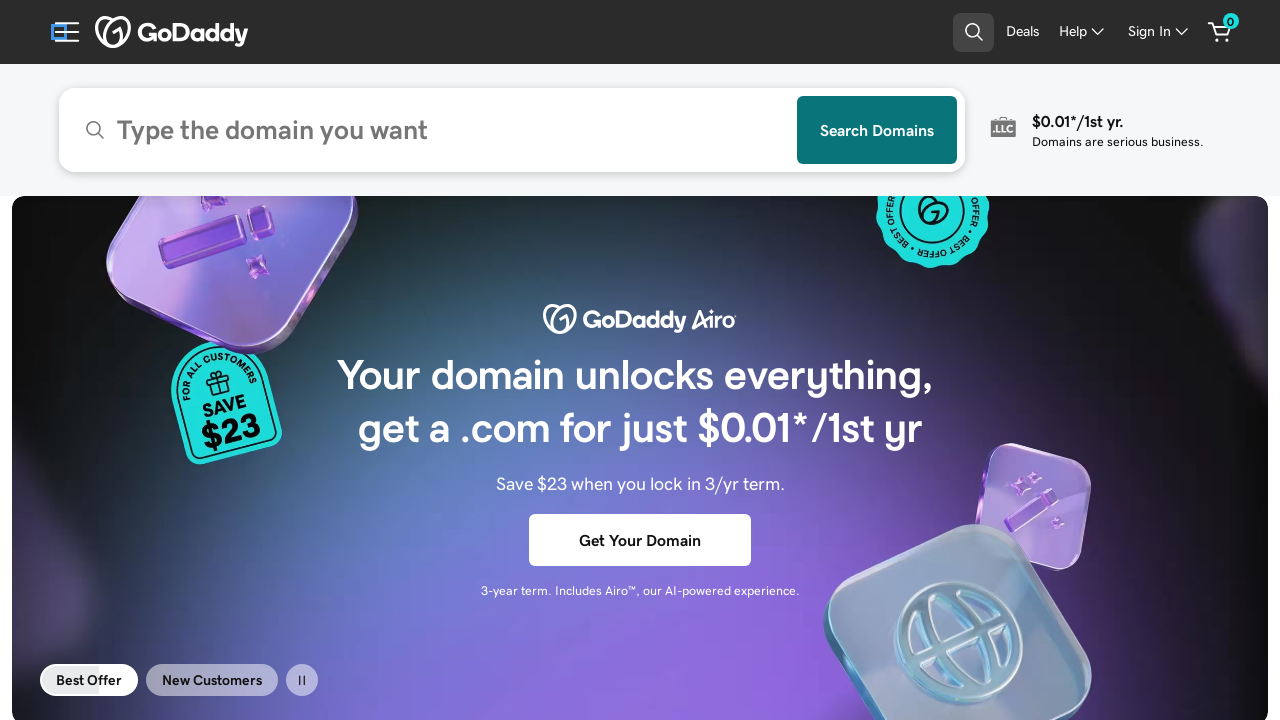

Retrieved and printed page URL from GoDaddy homepage
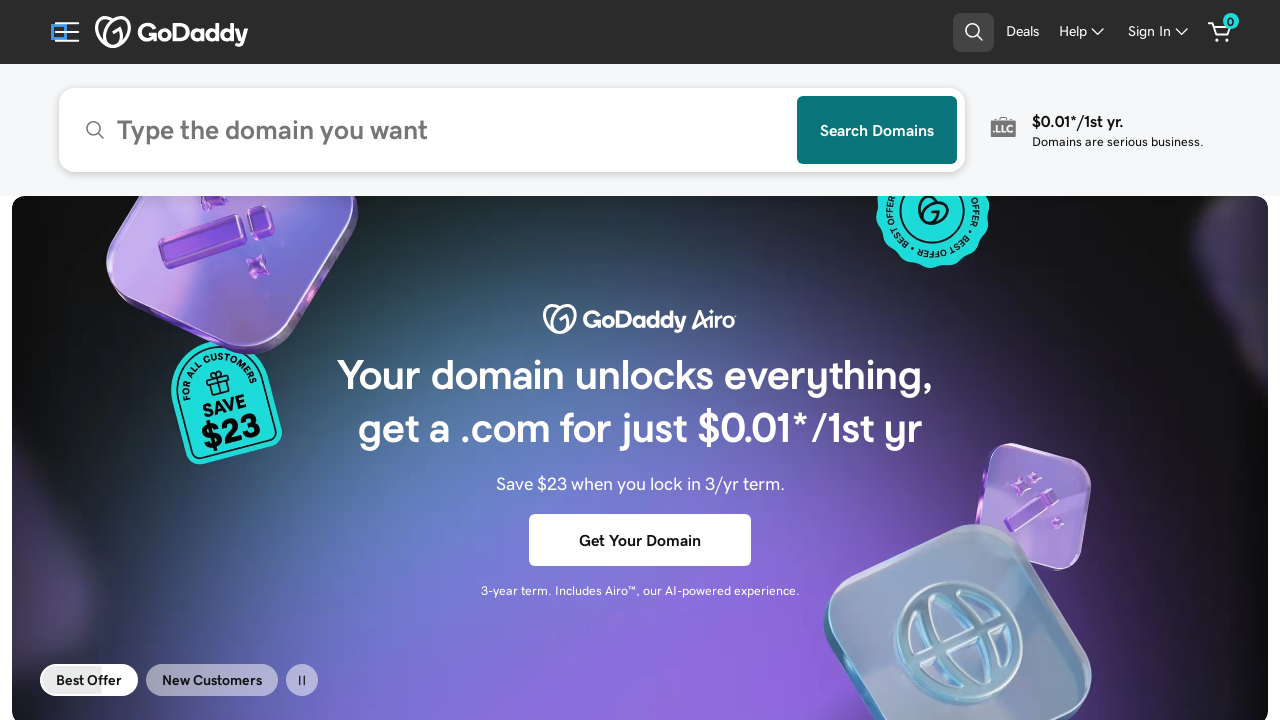

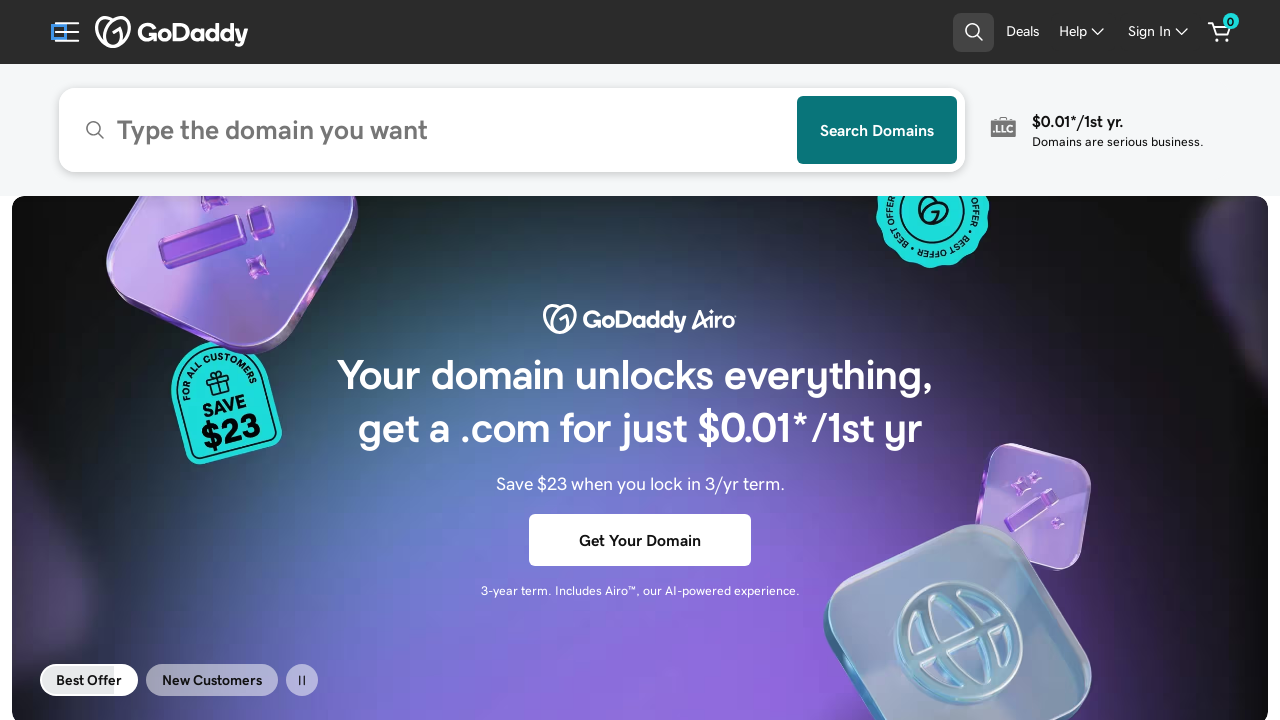